Navigates to a satellite imagery website, clicks the download button to open the image in a new tab, and switches to that tab to access the image

Starting URL: https://www.ssec.wisc.edu/data/geo/#/animation?satellite=goes-east&end_datetime=latest&n_images=1&coverage=fd&channel=rgbstr

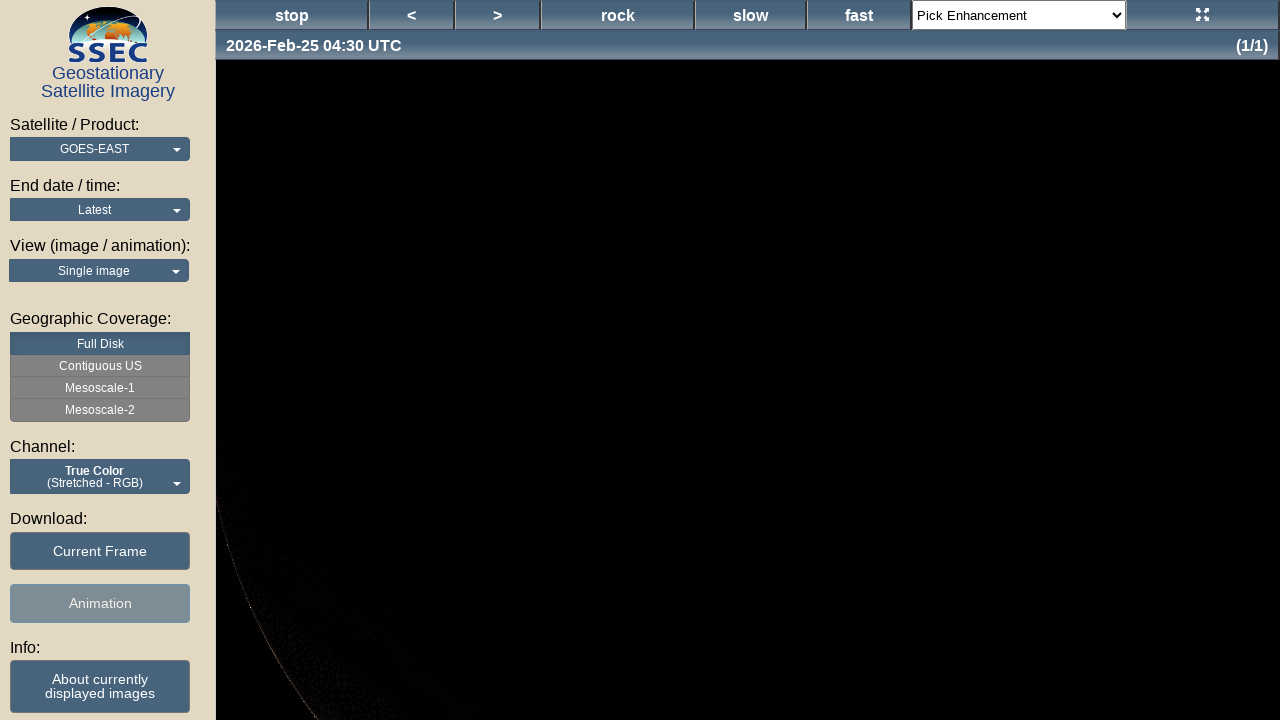

Waited for satellite imagery website to load
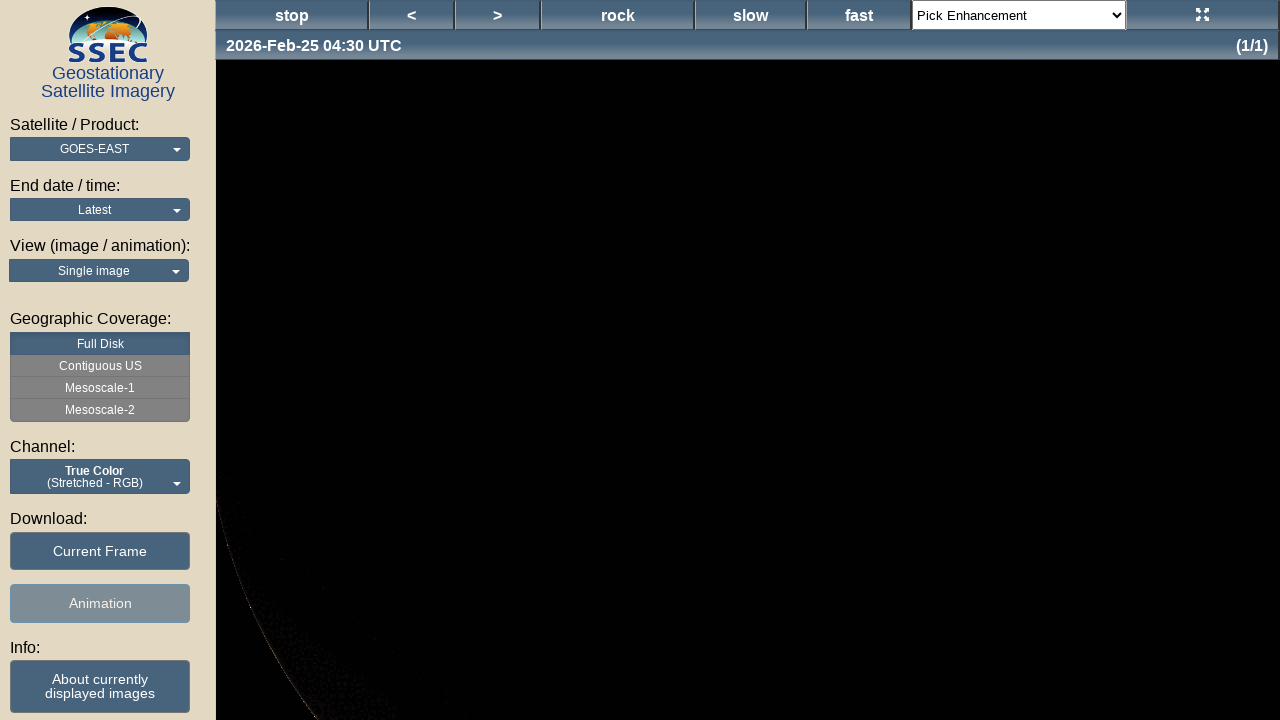

Clicked the download button to open image in new tab at (100, 551) on xpath=//*[@id="downloadButtonsContainer"]/button[1]
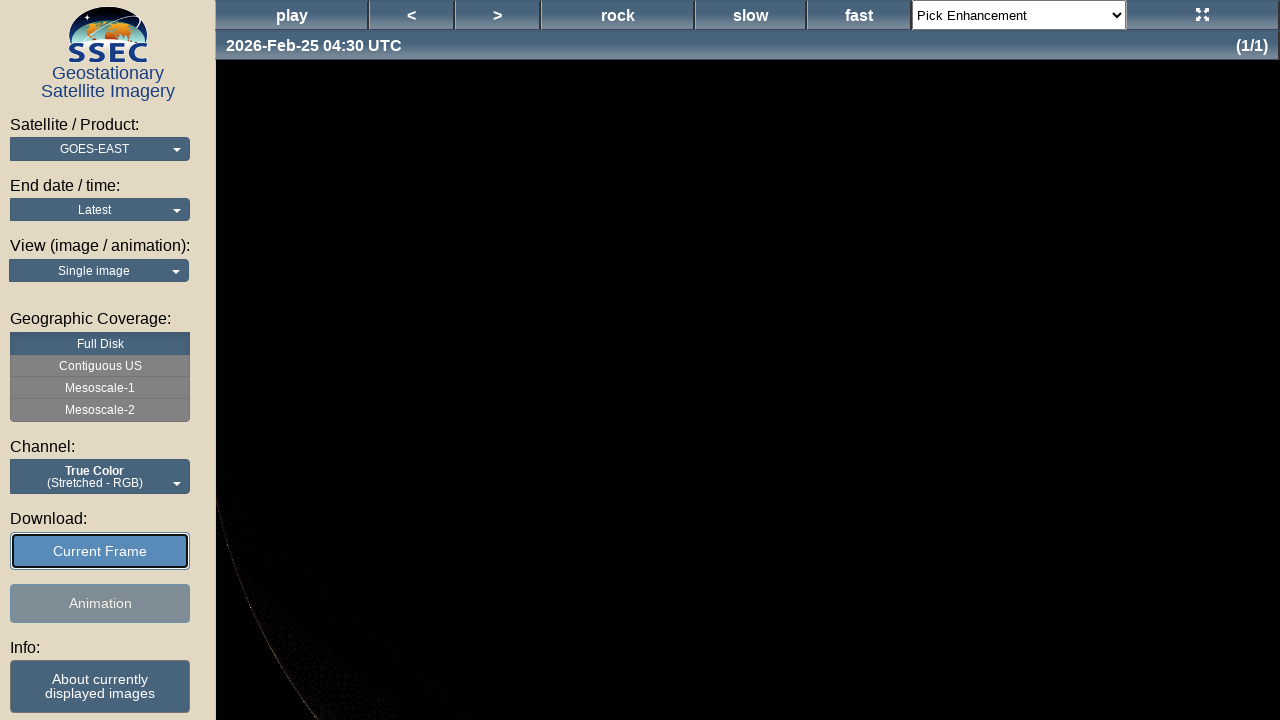

Waited for new tab to open
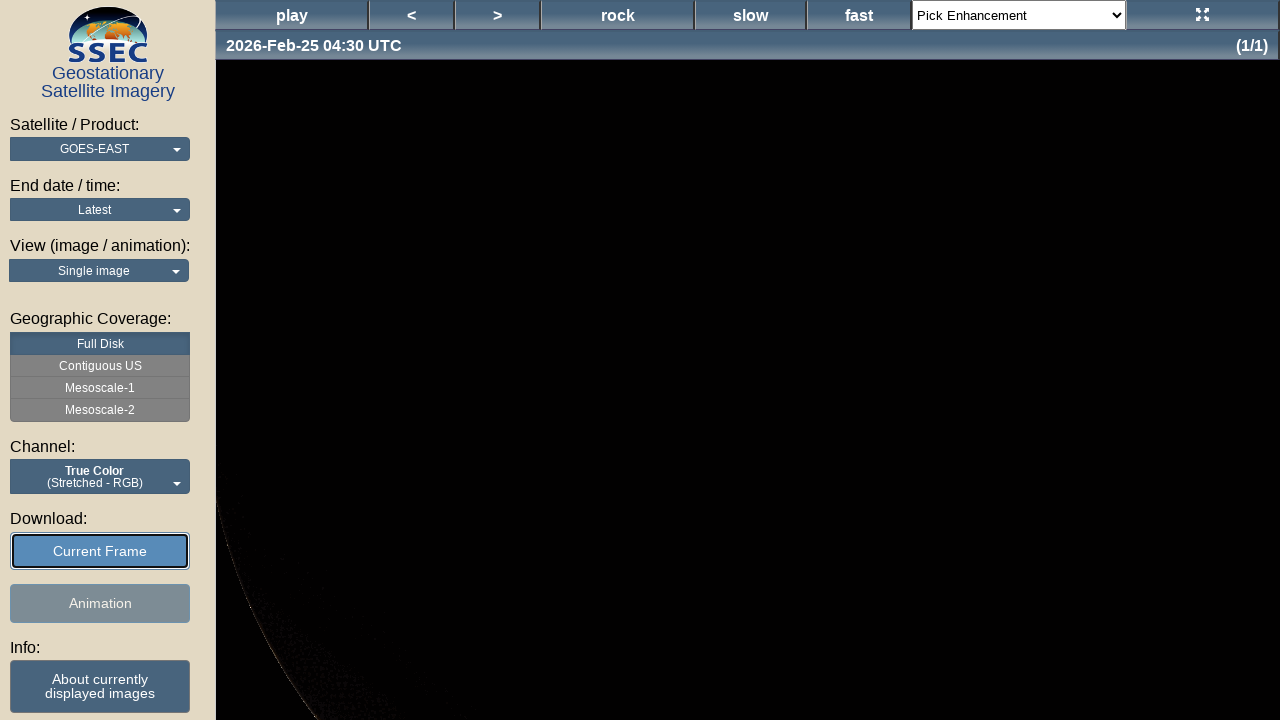

Retrieved all open pages/tabs from context
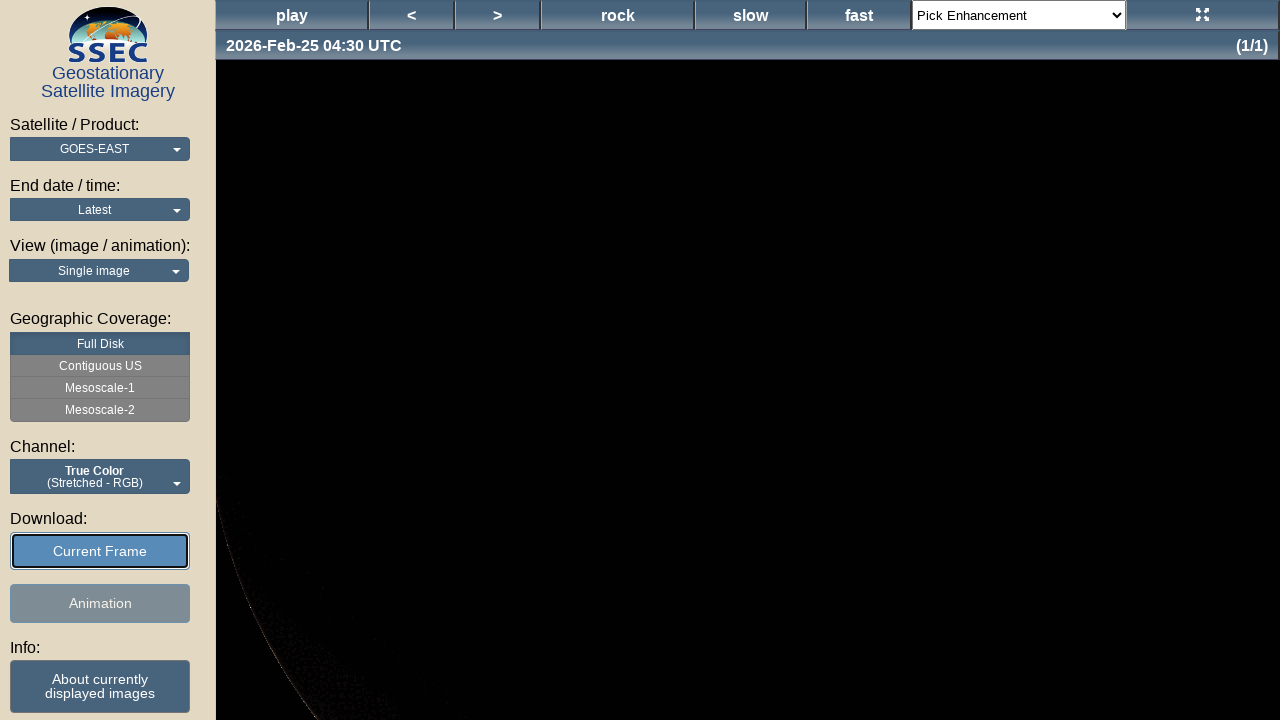

Switched to the newly opened tab
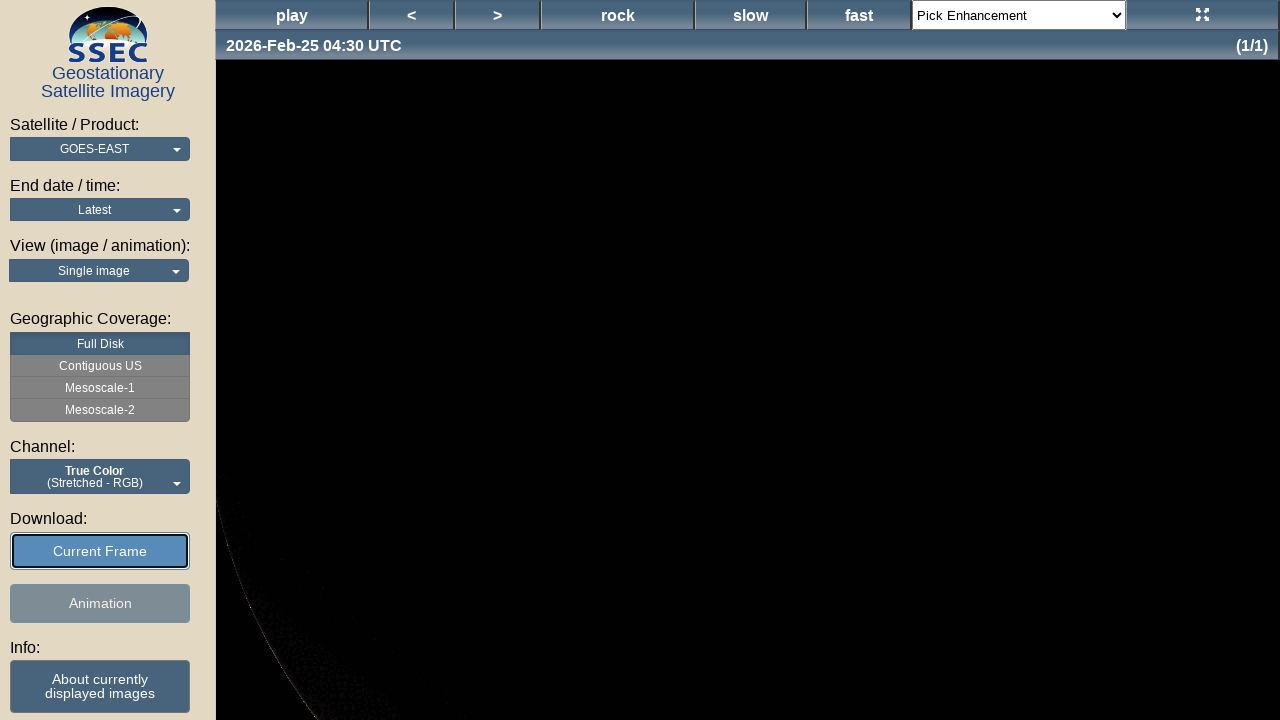

Waited for satellite image to load in new tab
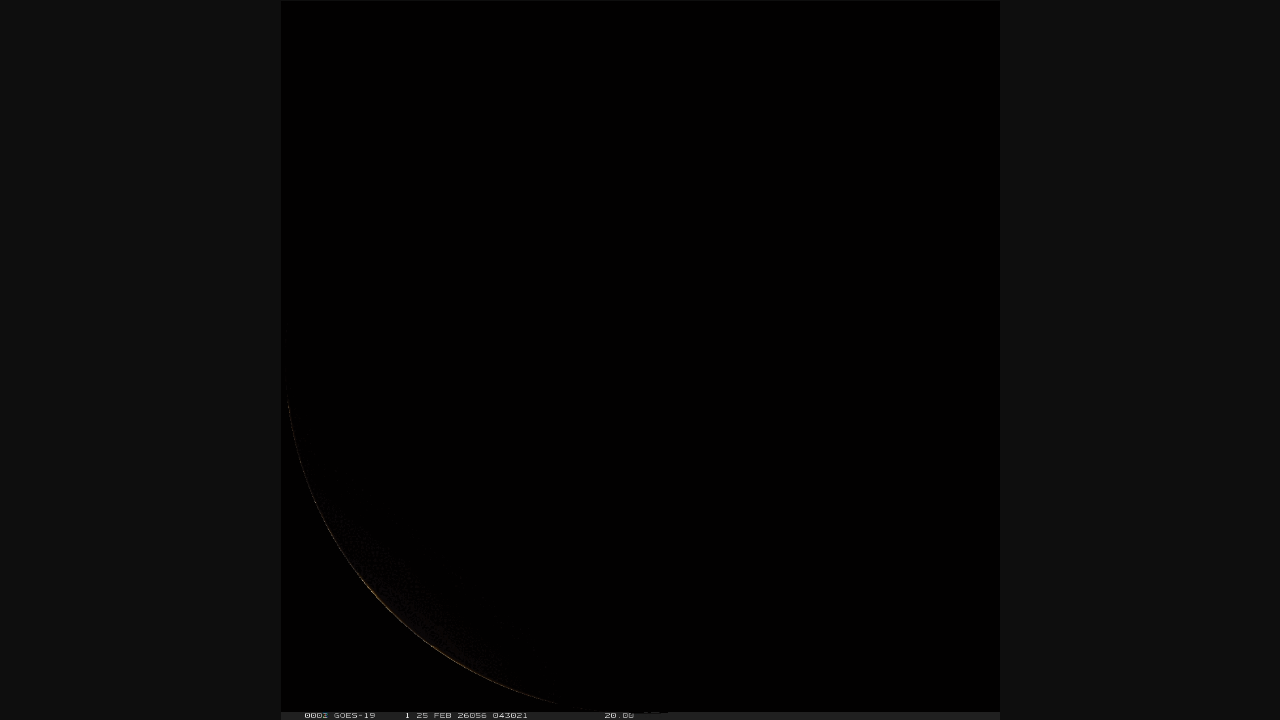

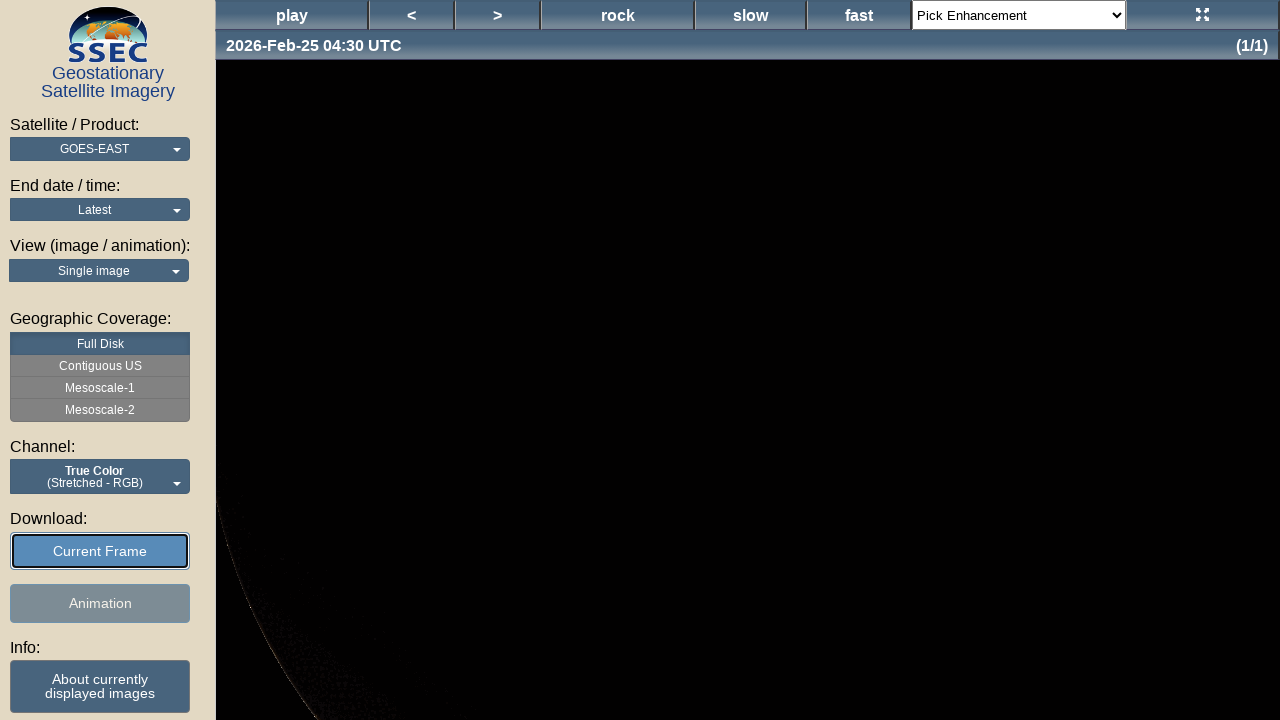